Tests the paste creation form by clicking on the textarea, entering paste content, and filling in the paste name field

Starting URL: https://pastebin.com/

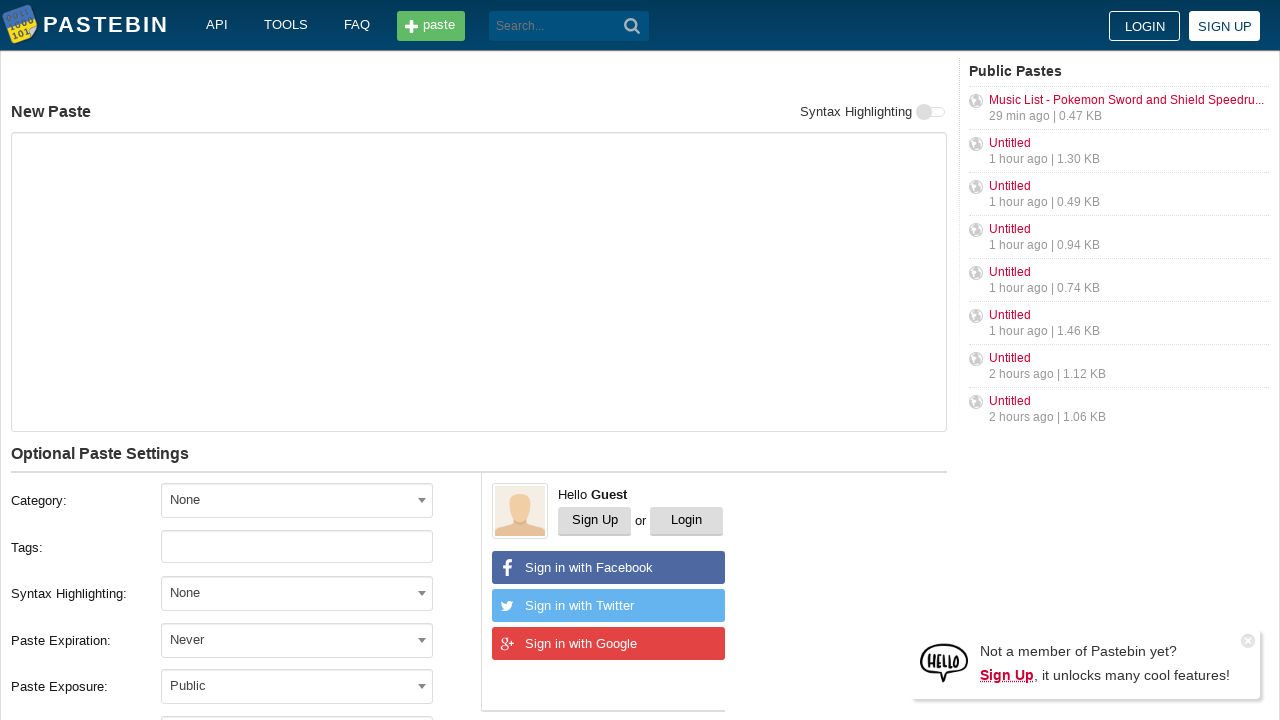

Clicked on the textarea for paste content at (479, 282) on xpath=//textarea
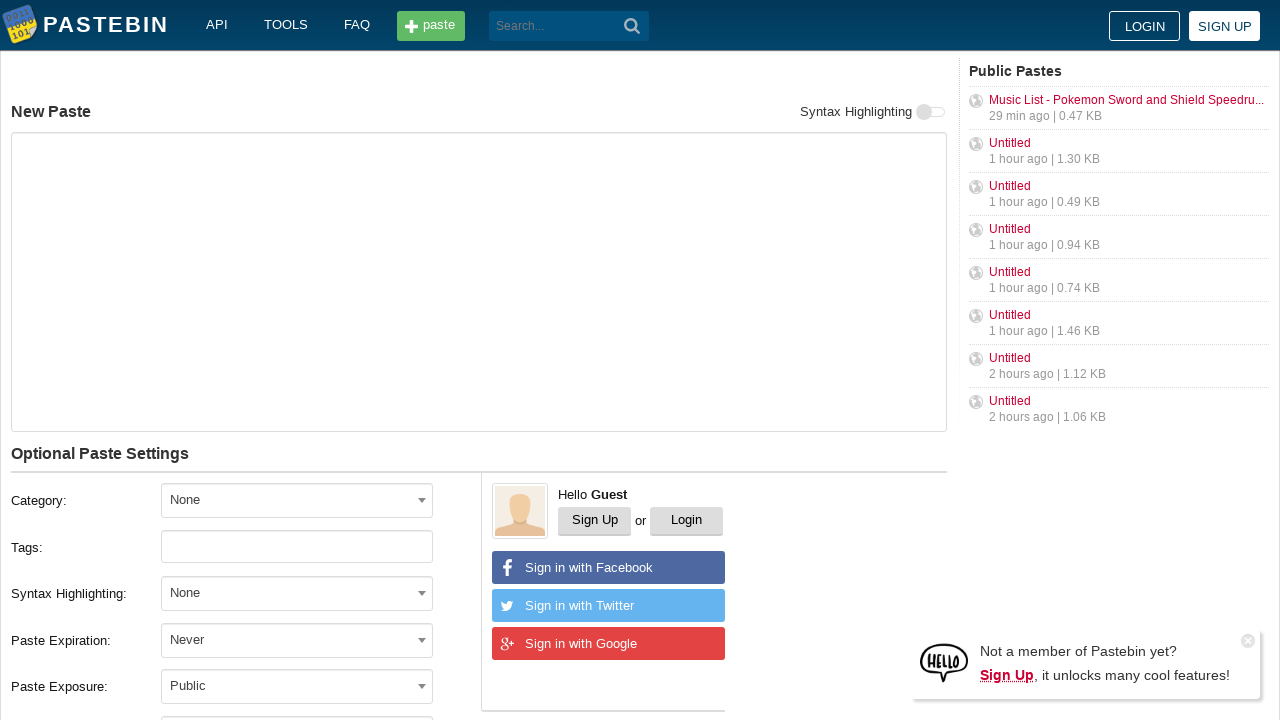

Entered paste content 'Hello from WebDriver' into textarea on //textarea
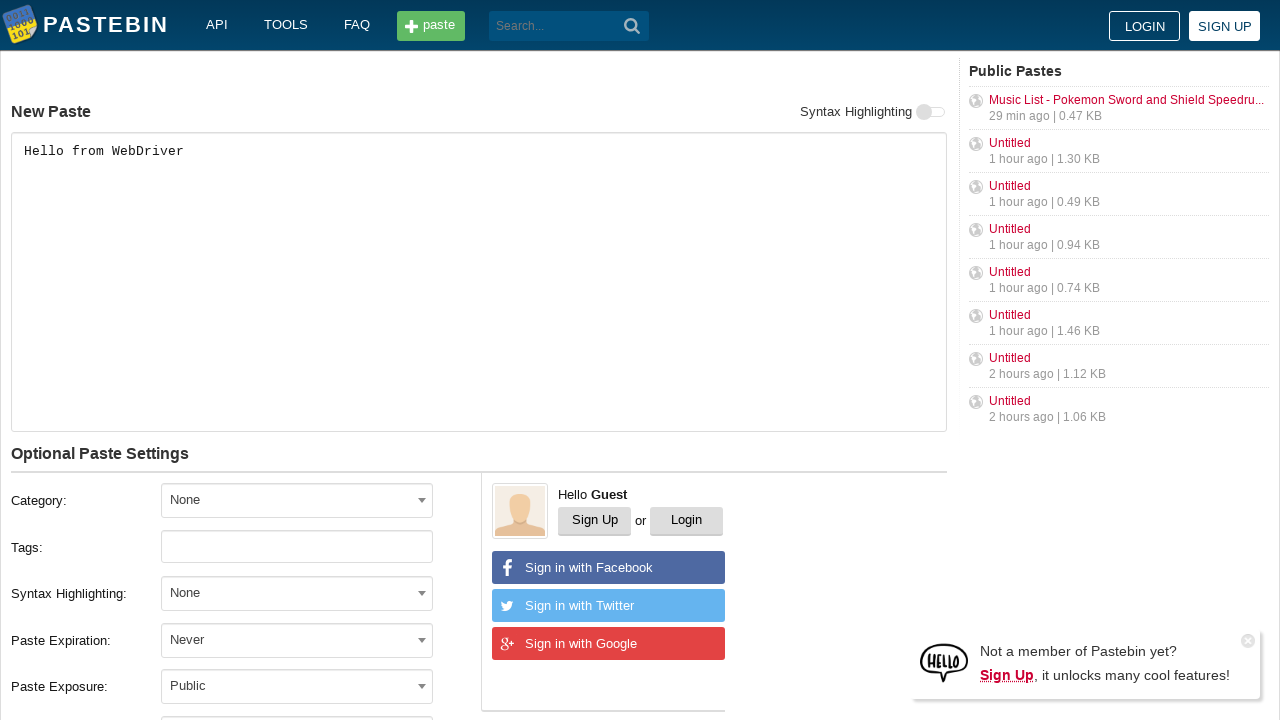

Filled in paste name field with 'helloweb' on #postform-name
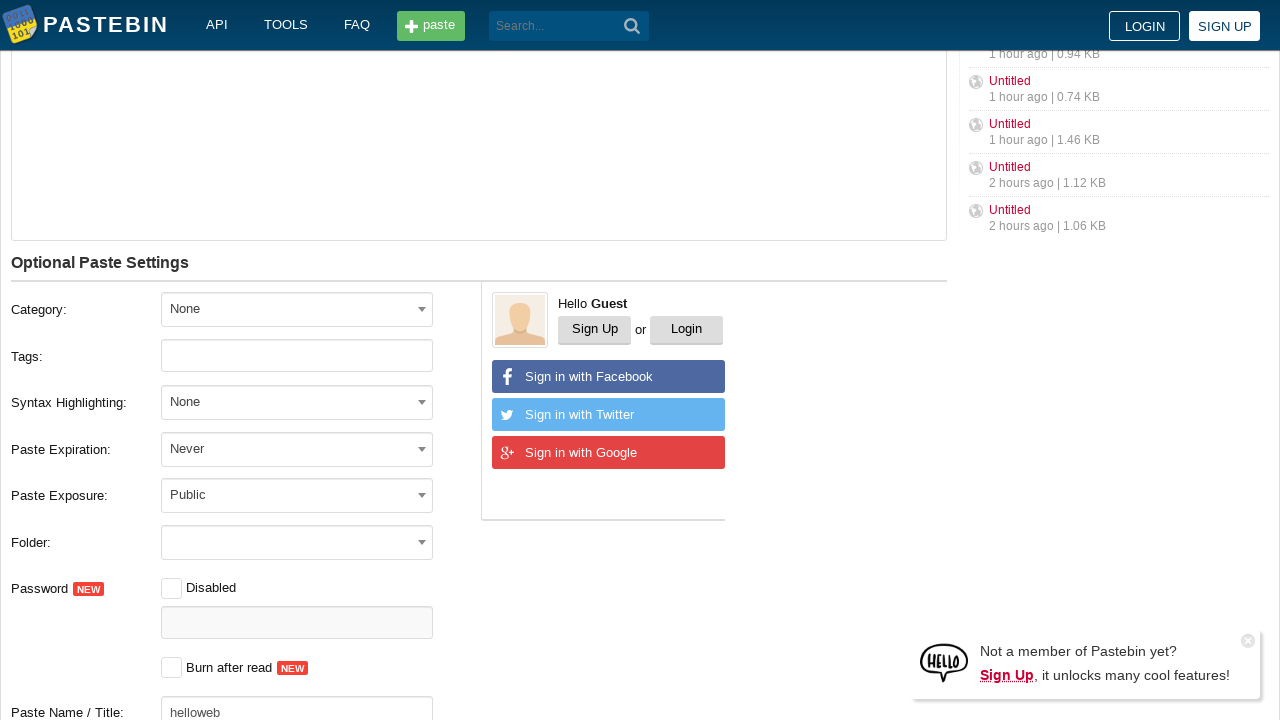

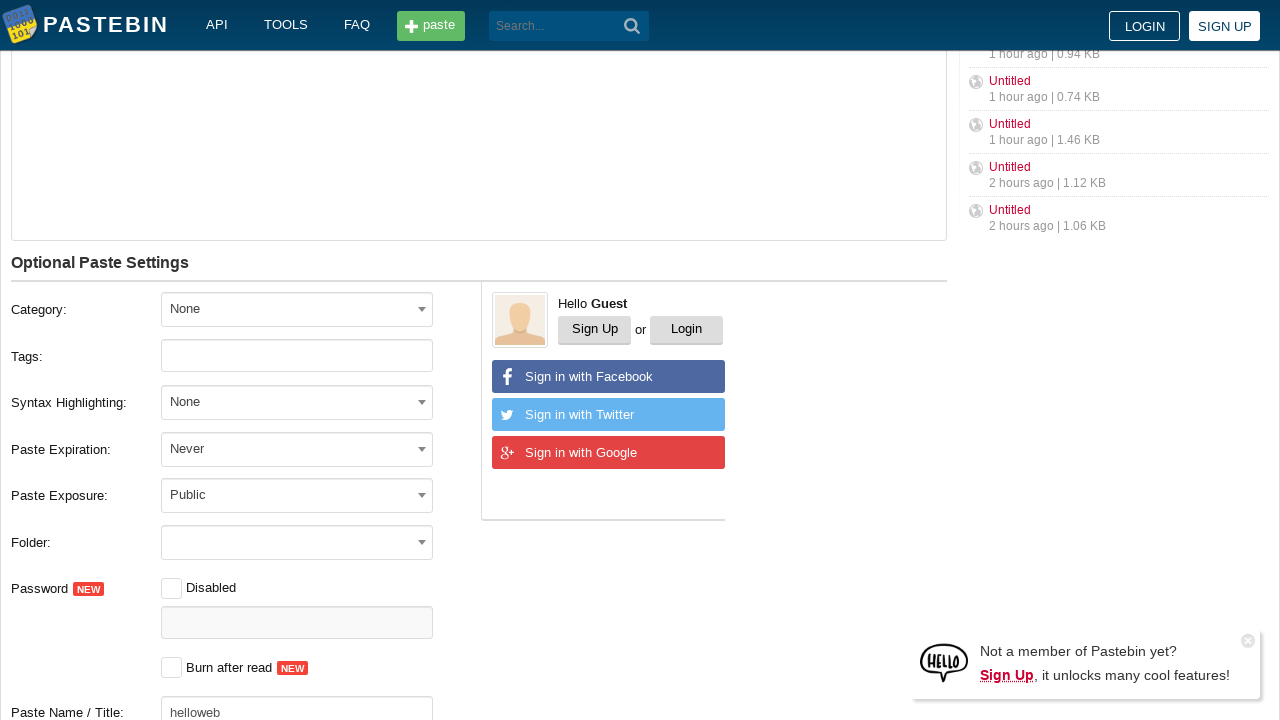